Tests dynamic pagination table functionality by selecting the number of rows to display from a dropdown and navigating through all pages using the Next button until reaching the last page.

Starting URL: https://practice.expandtesting.com/dynamic-pagination-table

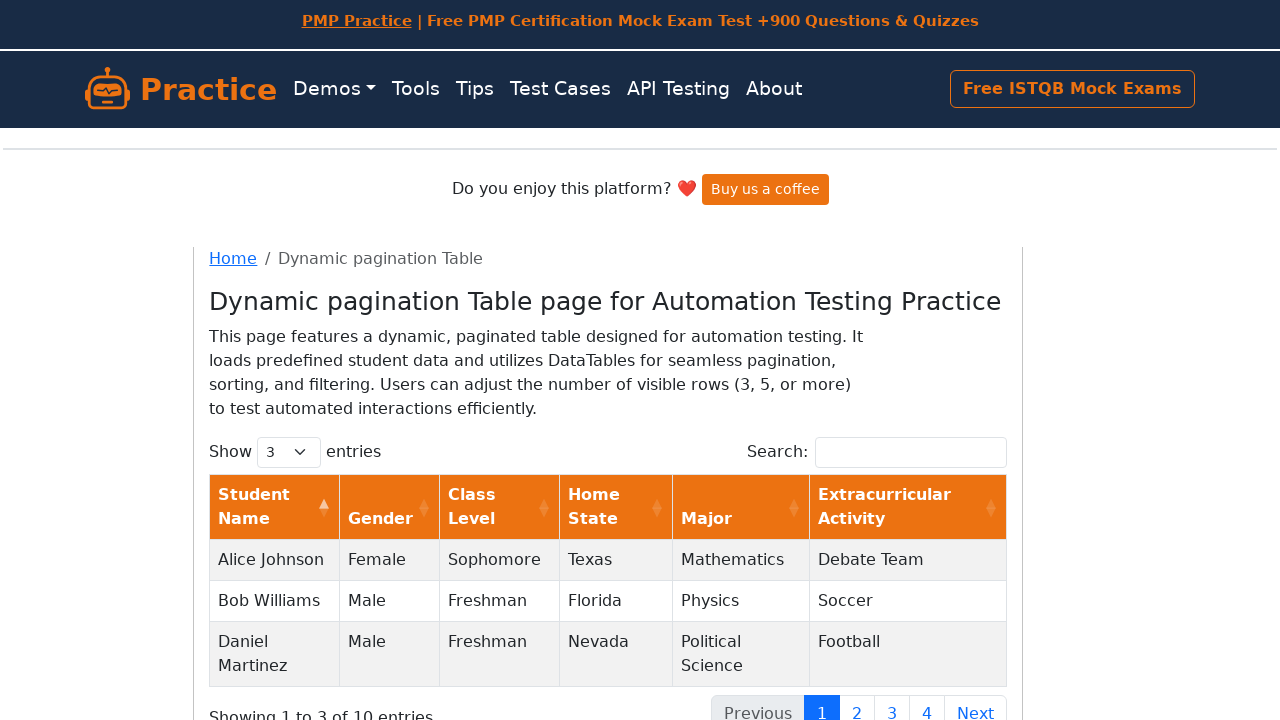

Selected '3' rows per page from dropdown on //div[@id='example_length']//select
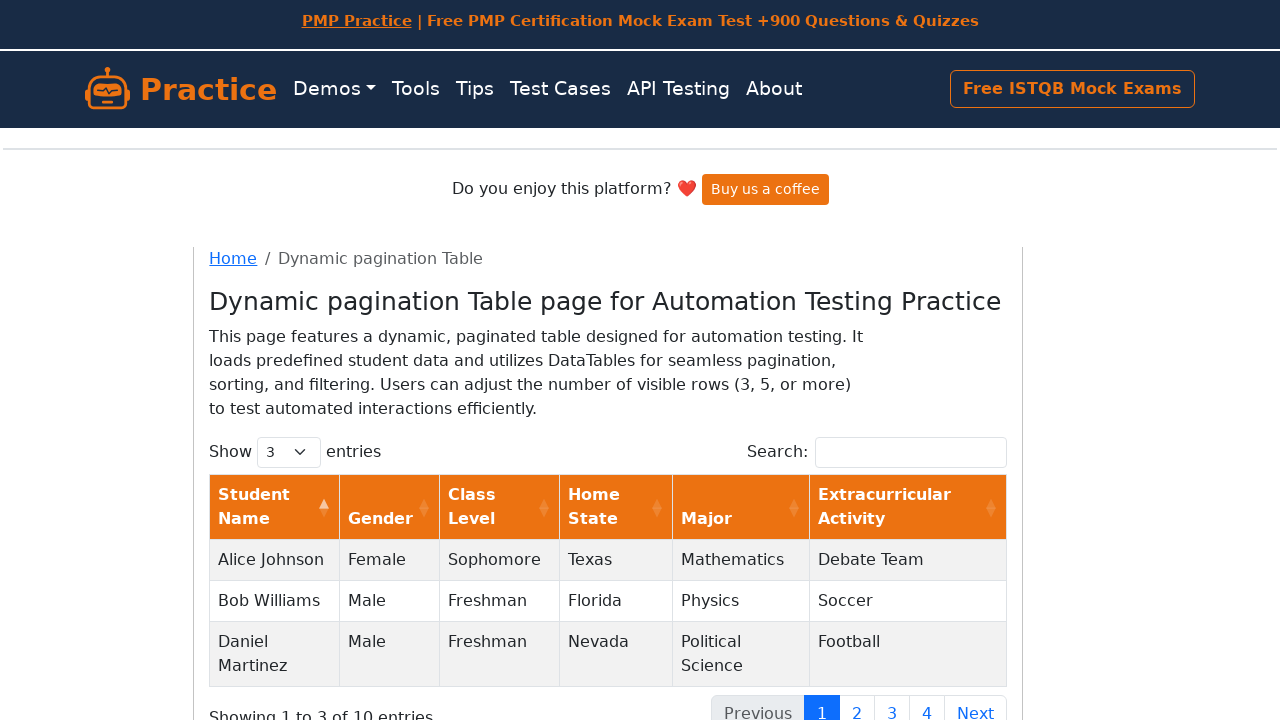

Table updated with 3 rows per page
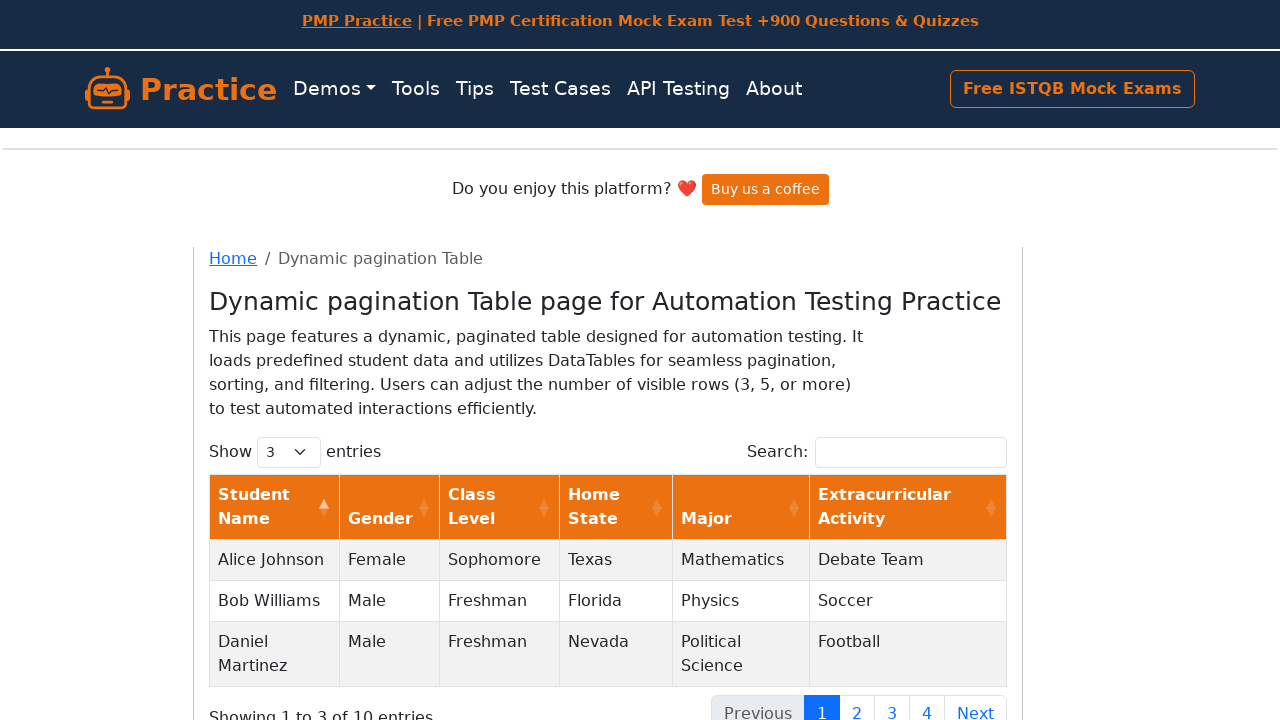

Located Next pagination button
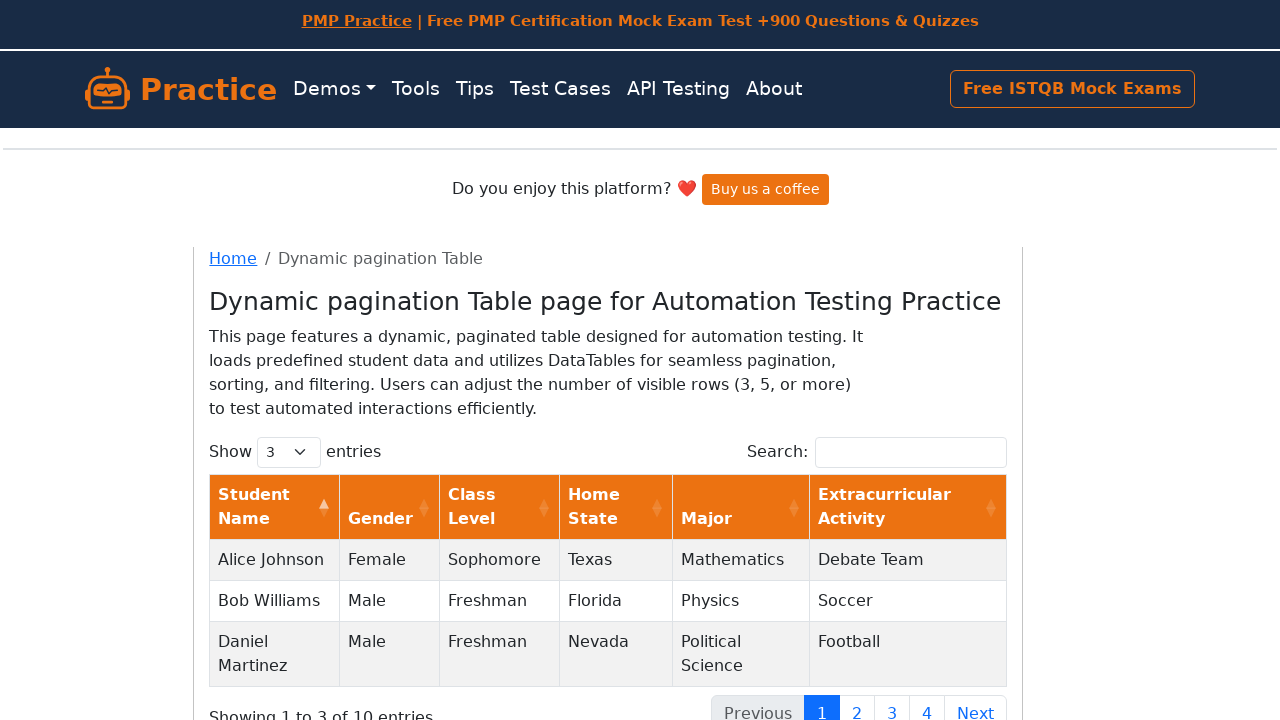

Checked if Next button is disabled: None
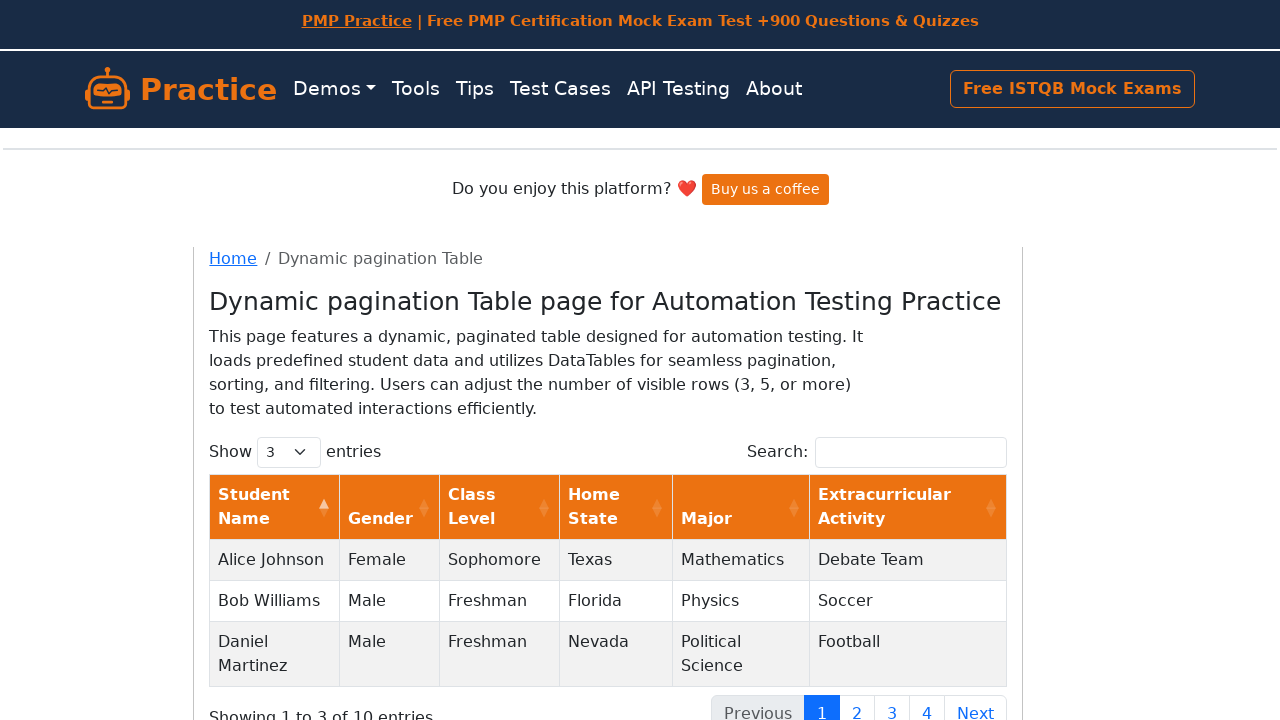

Table rows are visible on current page
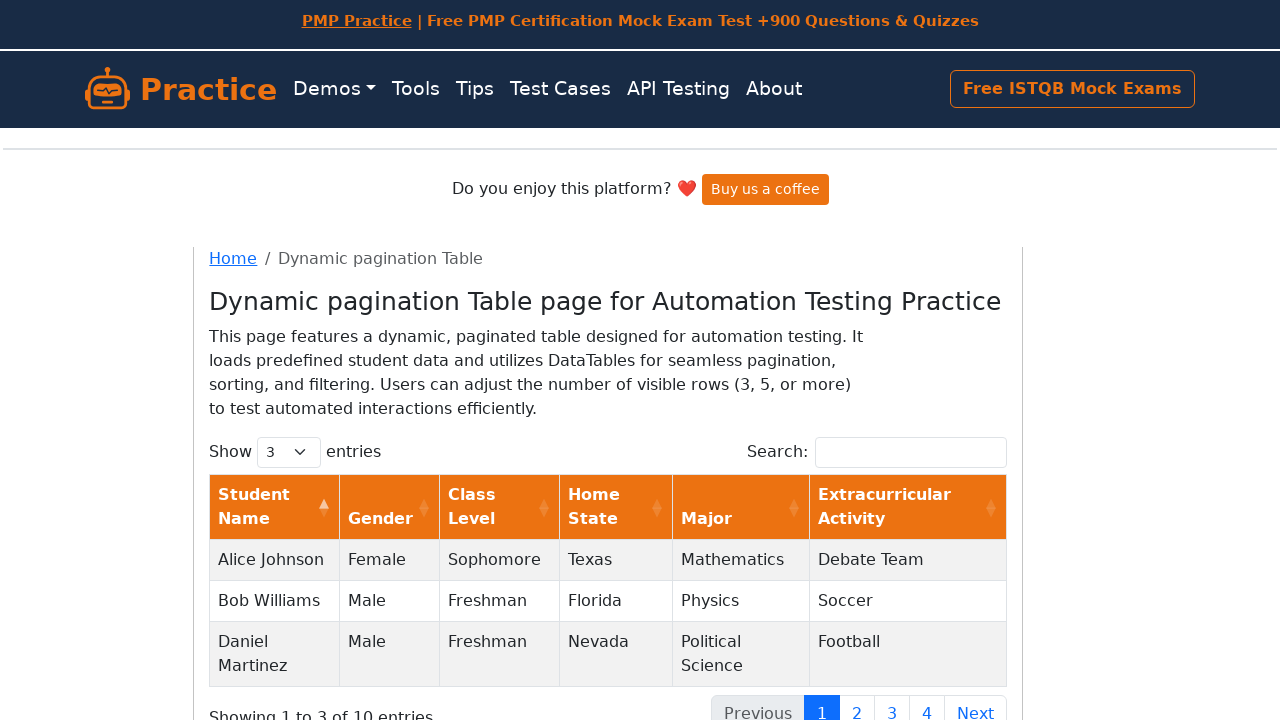

Clicked Next button to navigate to next page at (975, 701) on xpath=//ul[@class='pagination']/li/a[text()='Next']
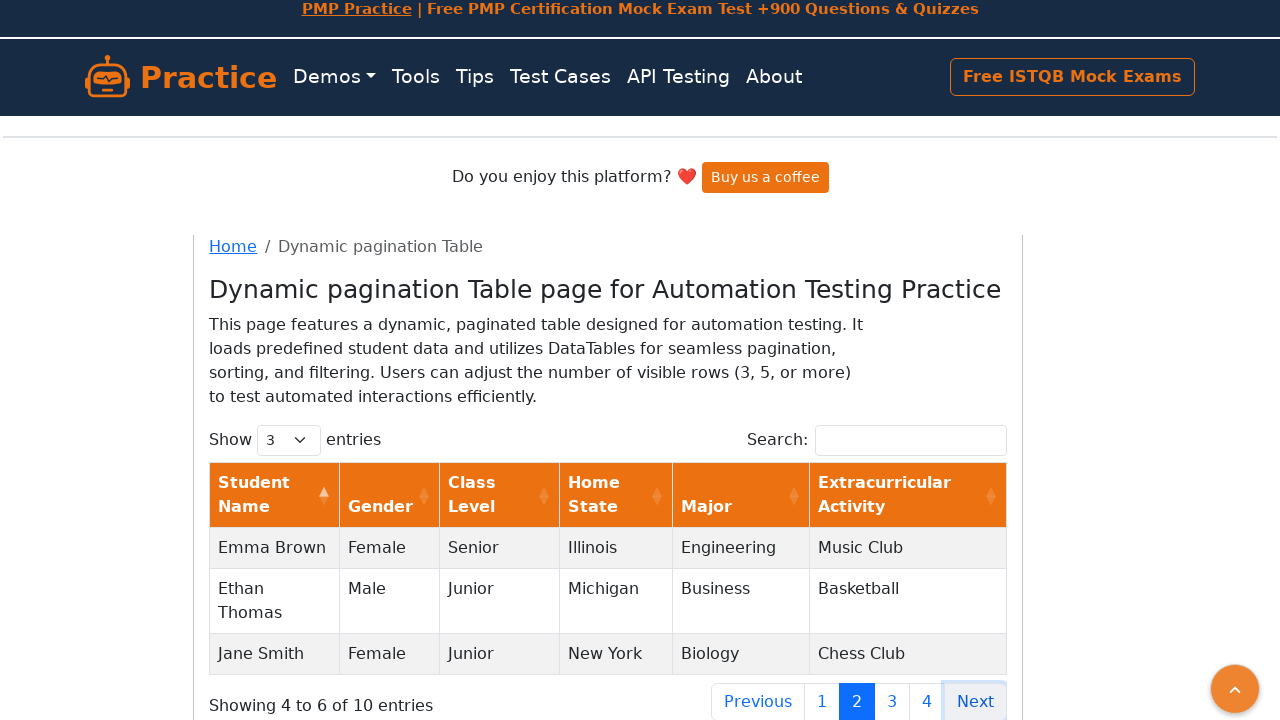

Waited for page transition
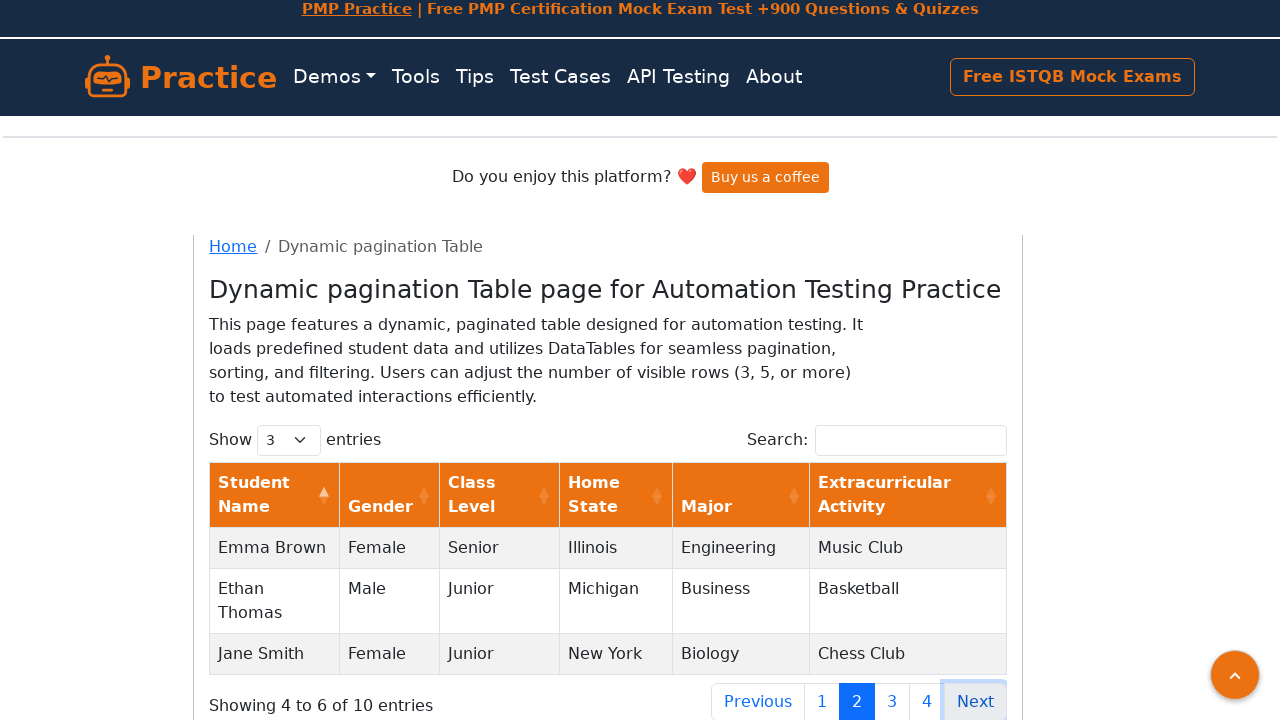

Located Next pagination button
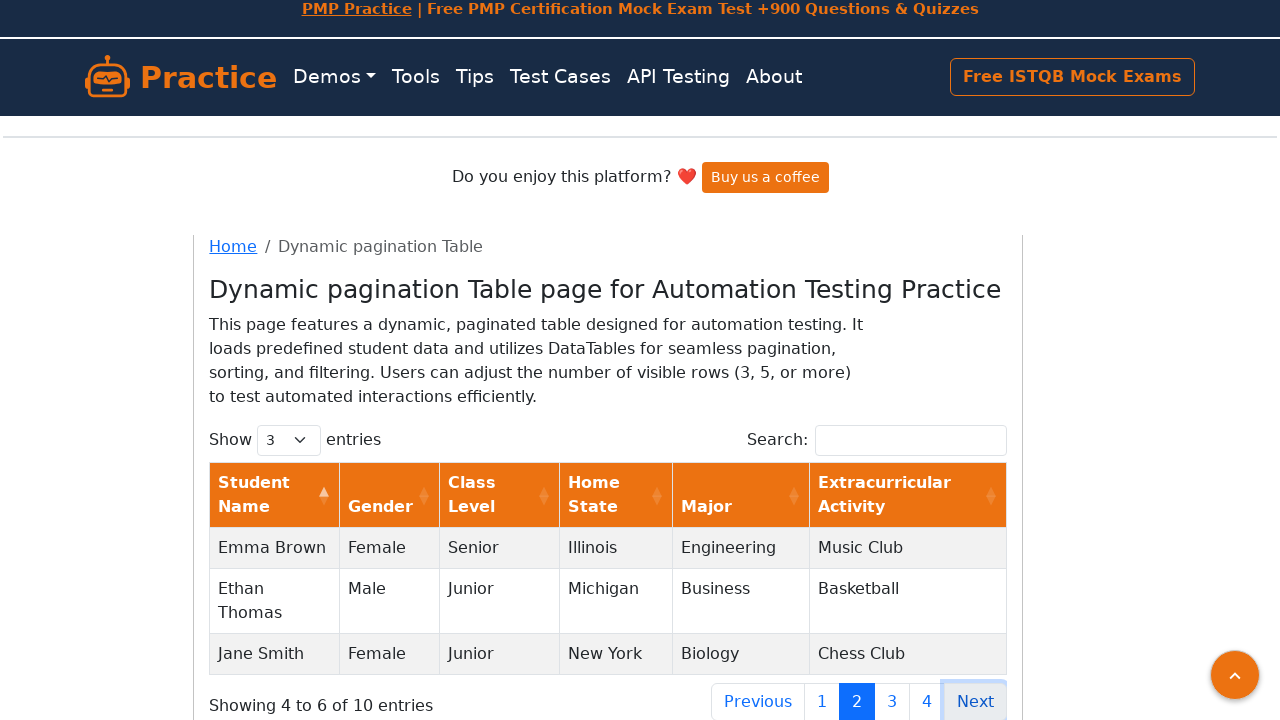

Checked if Next button is disabled: None
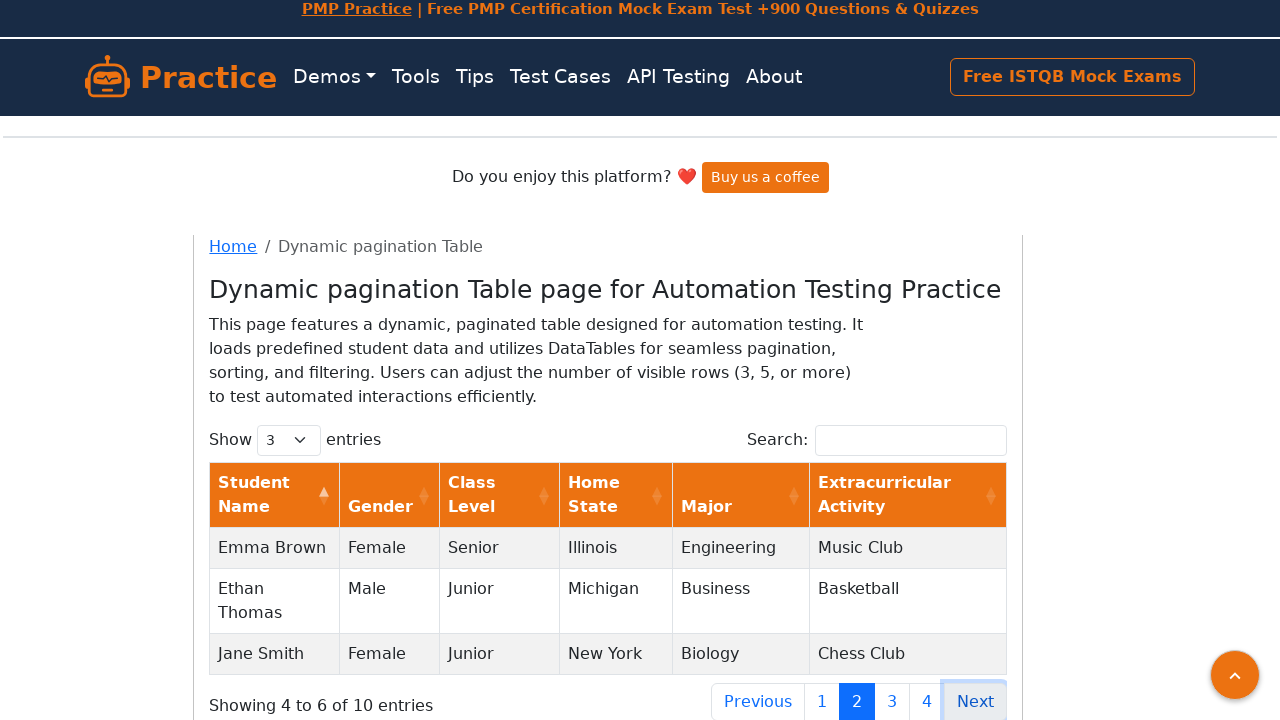

Table rows are visible on current page
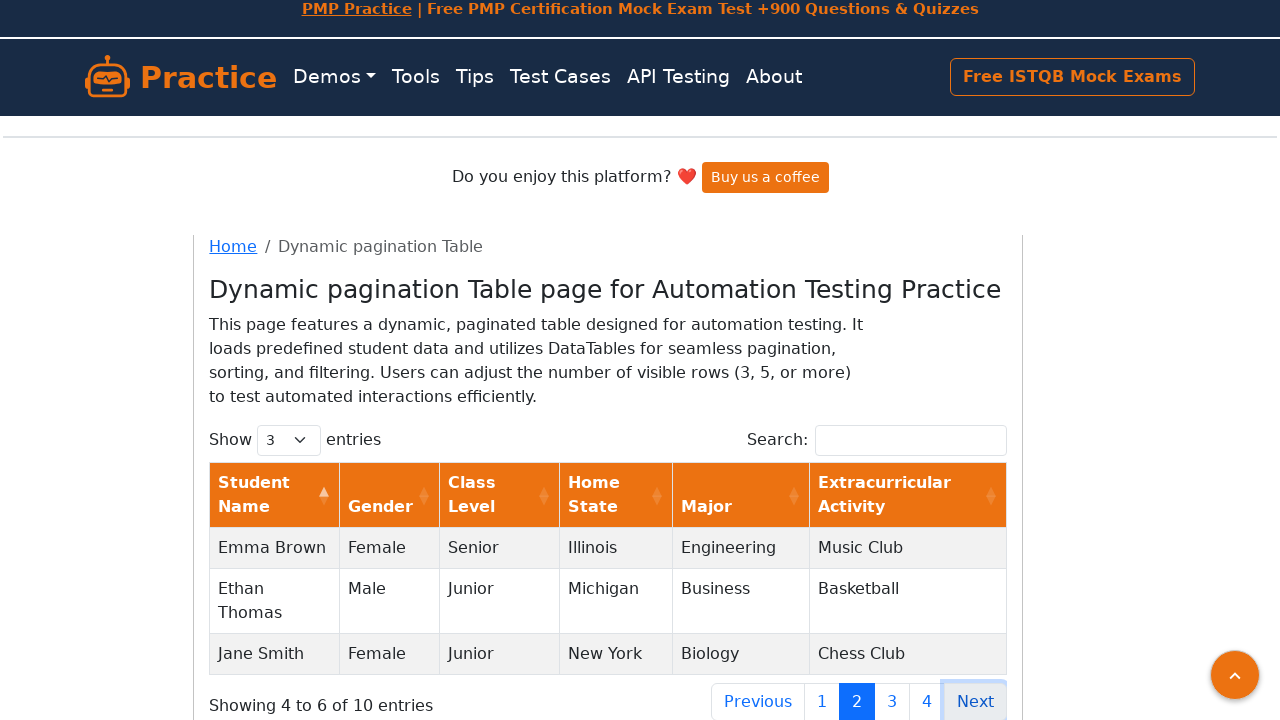

Clicked Next button to navigate to next page at (975, 701) on xpath=//ul[@class='pagination']/li/a[text()='Next']
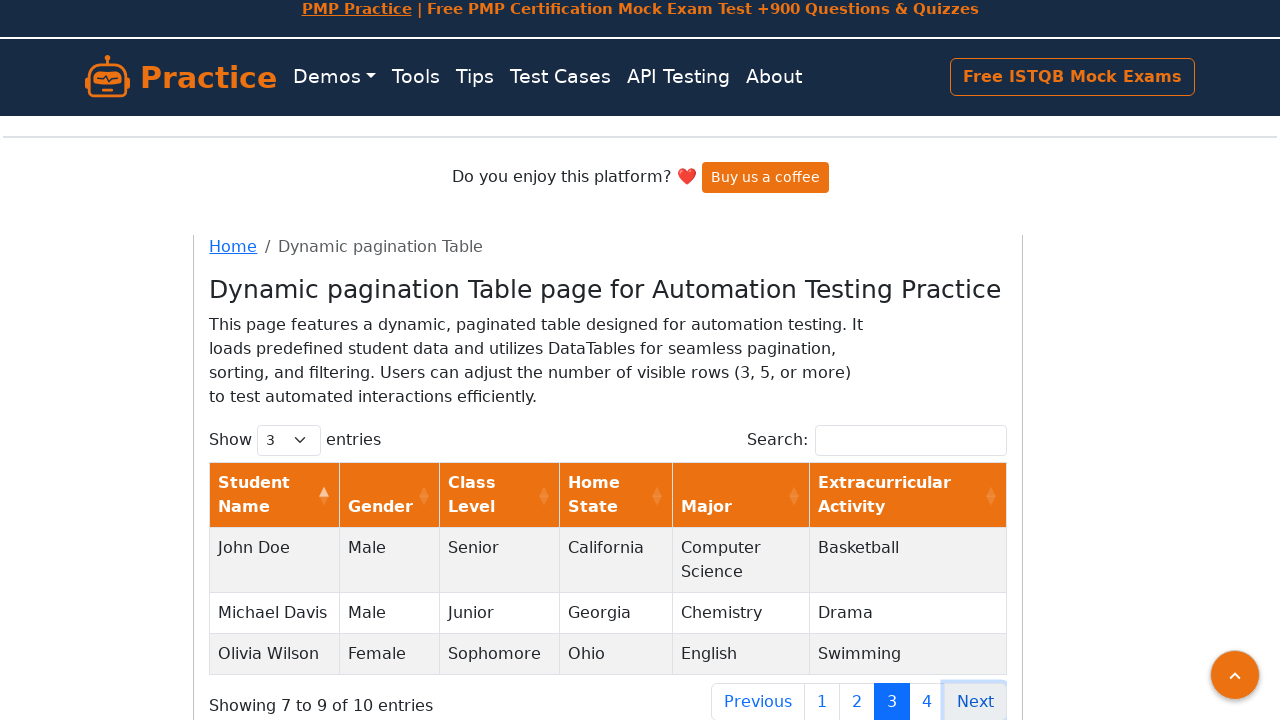

Waited for page transition
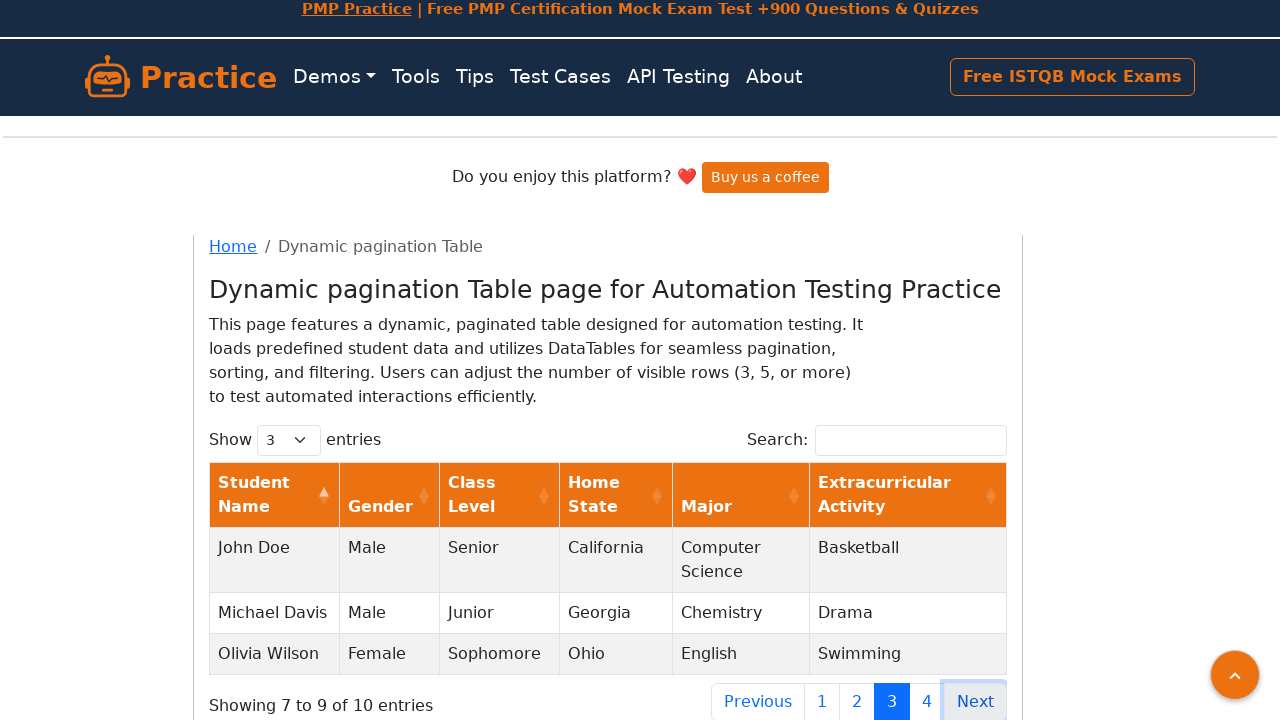

Located Next pagination button
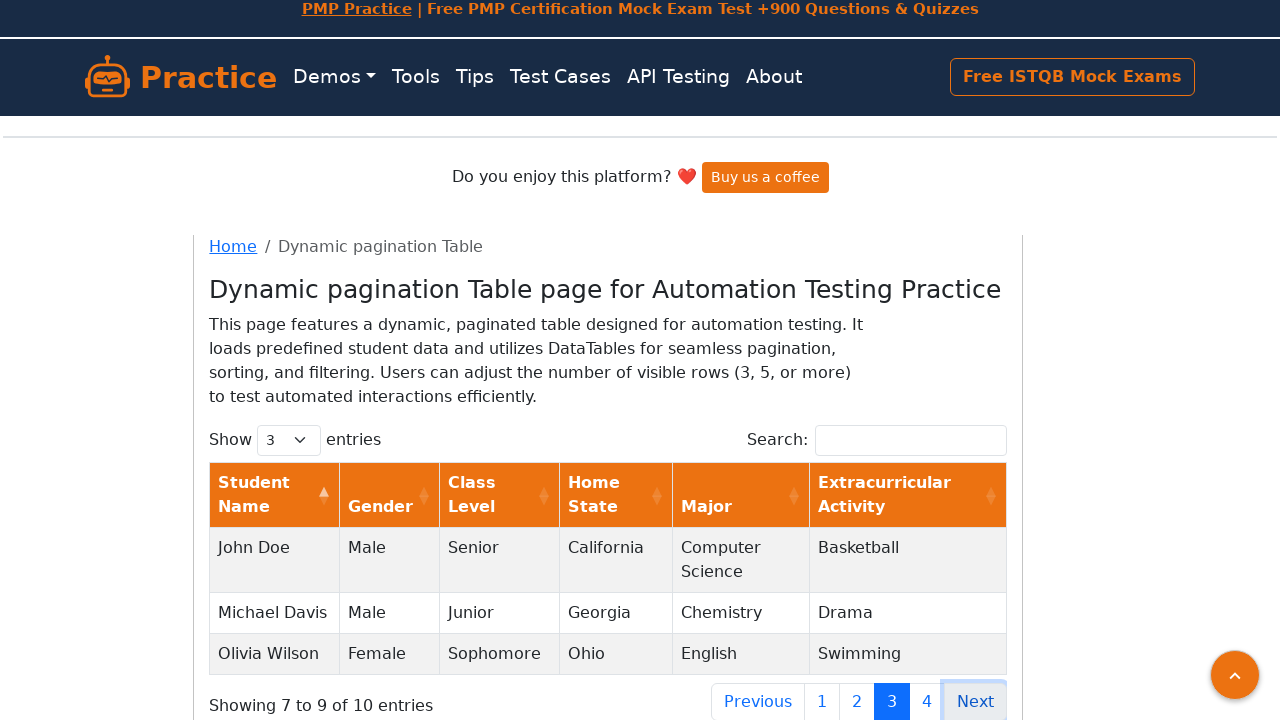

Checked if Next button is disabled: None
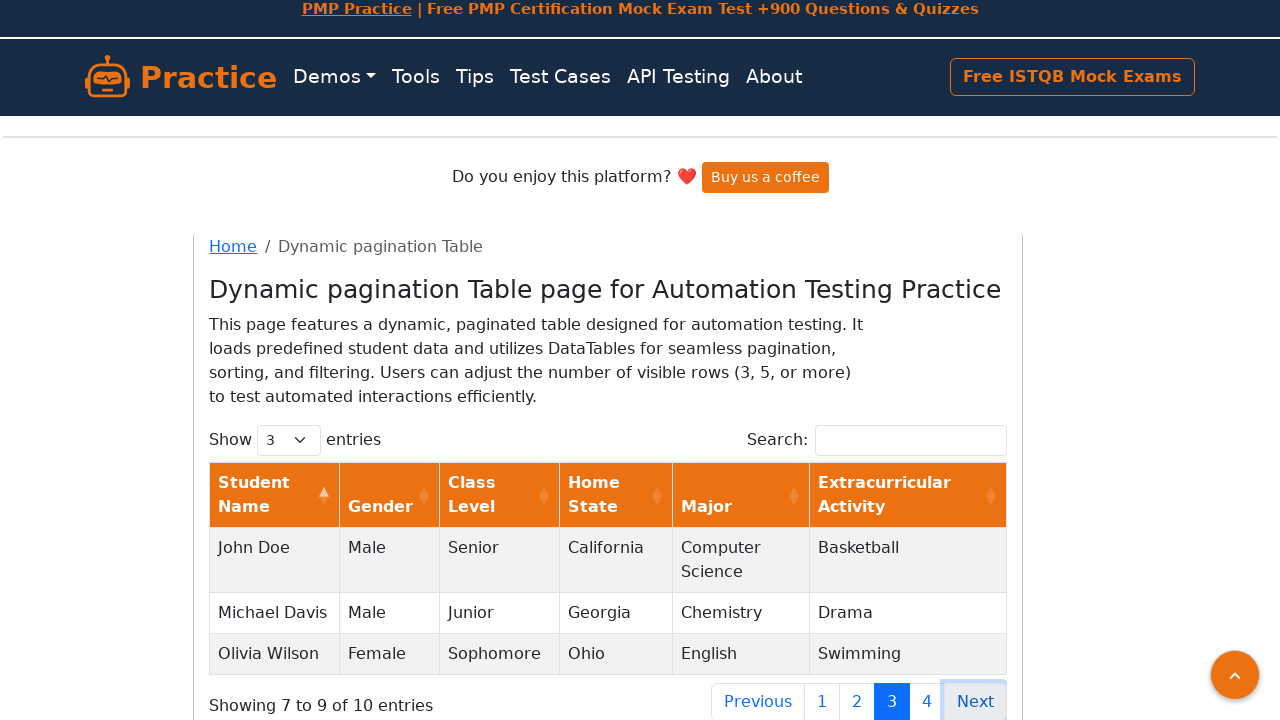

Table rows are visible on current page
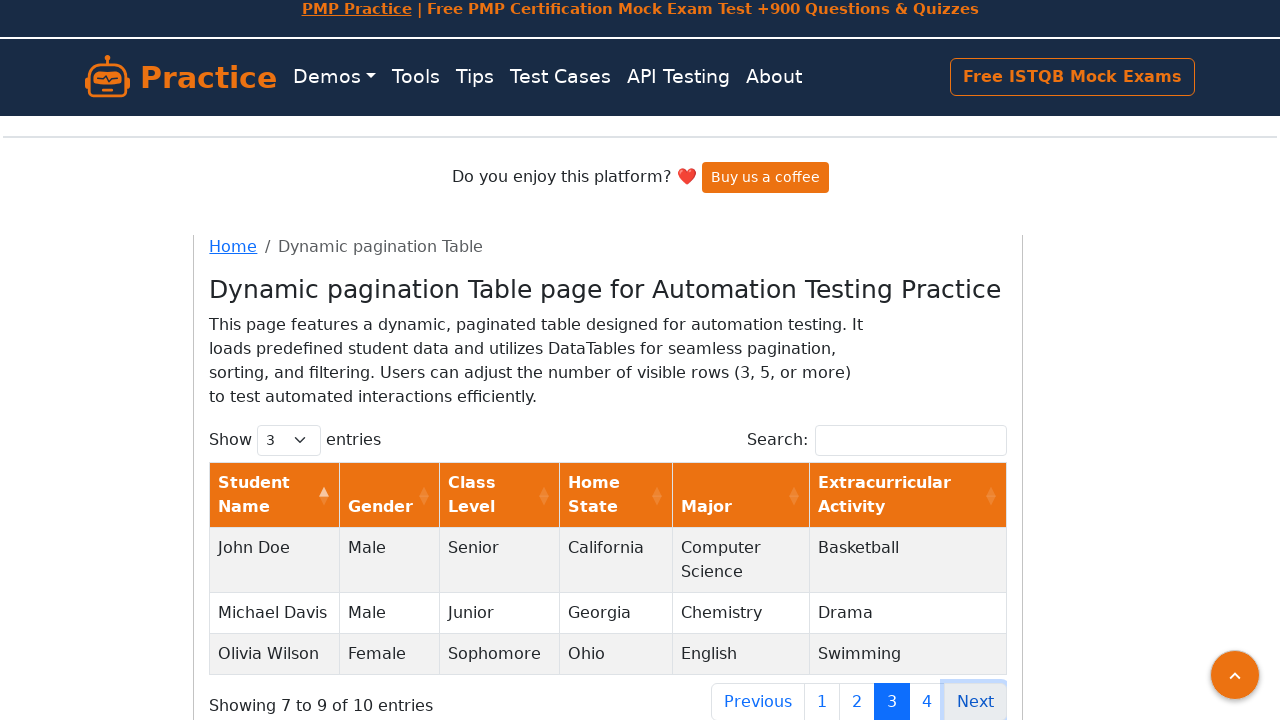

Clicked Next button to navigate to next page at (975, 701) on xpath=//ul[@class='pagination']/li/a[text()='Next']
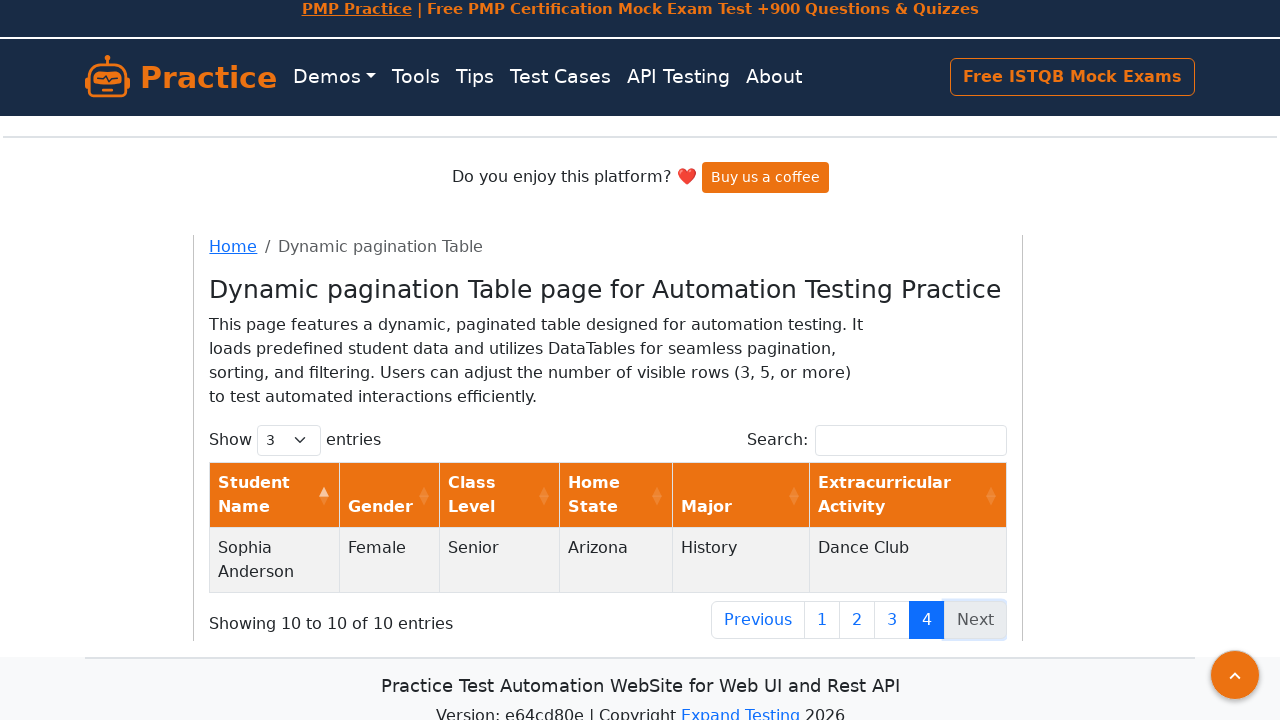

Waited for page transition
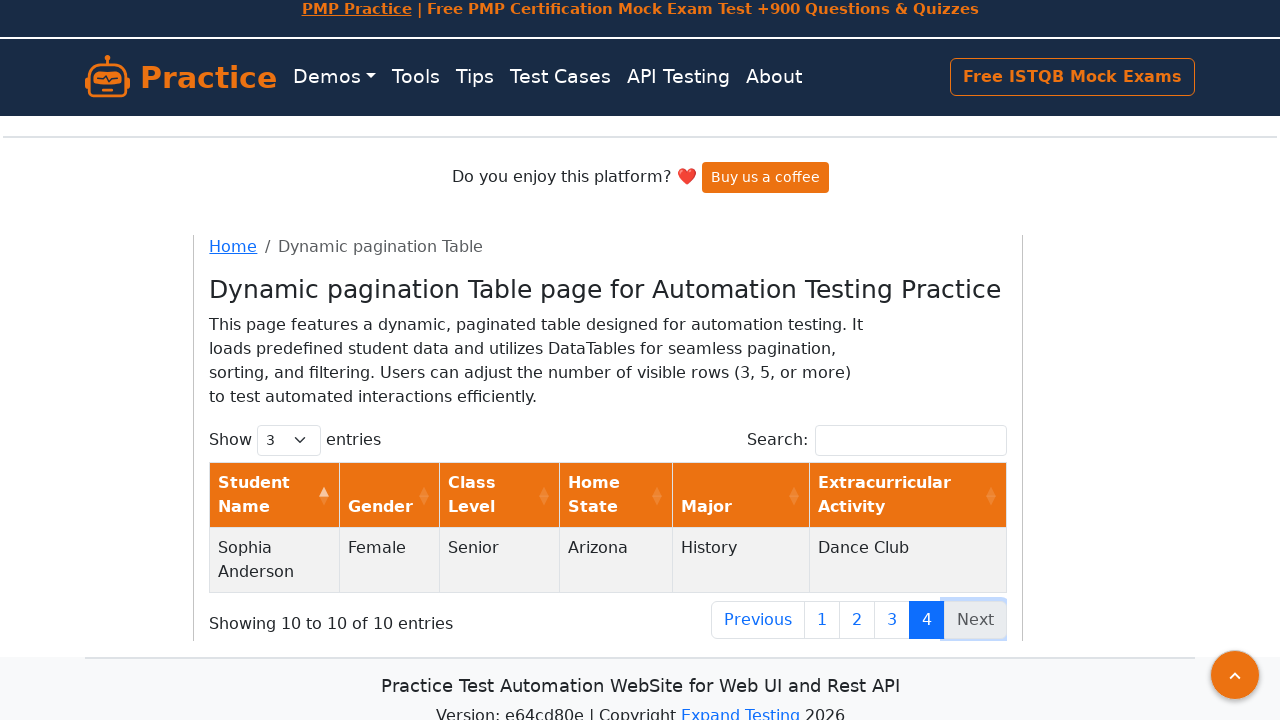

Located Next pagination button
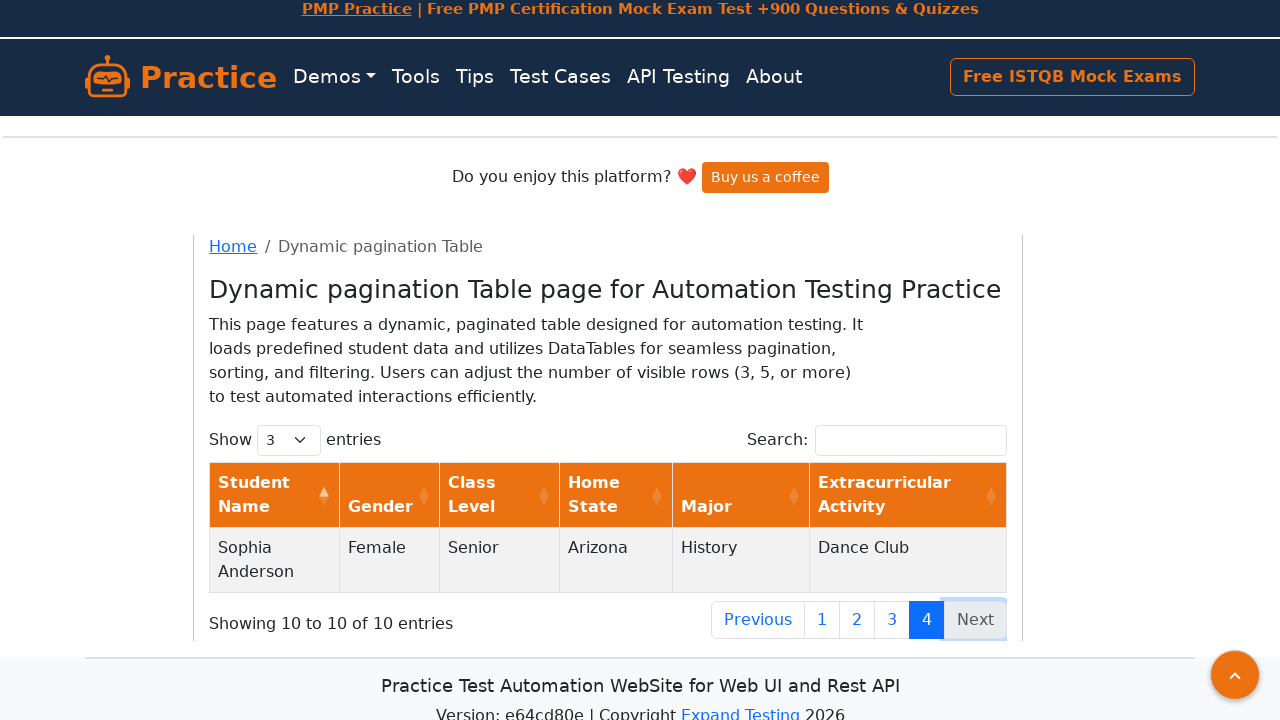

Checked if Next button is disabled: true
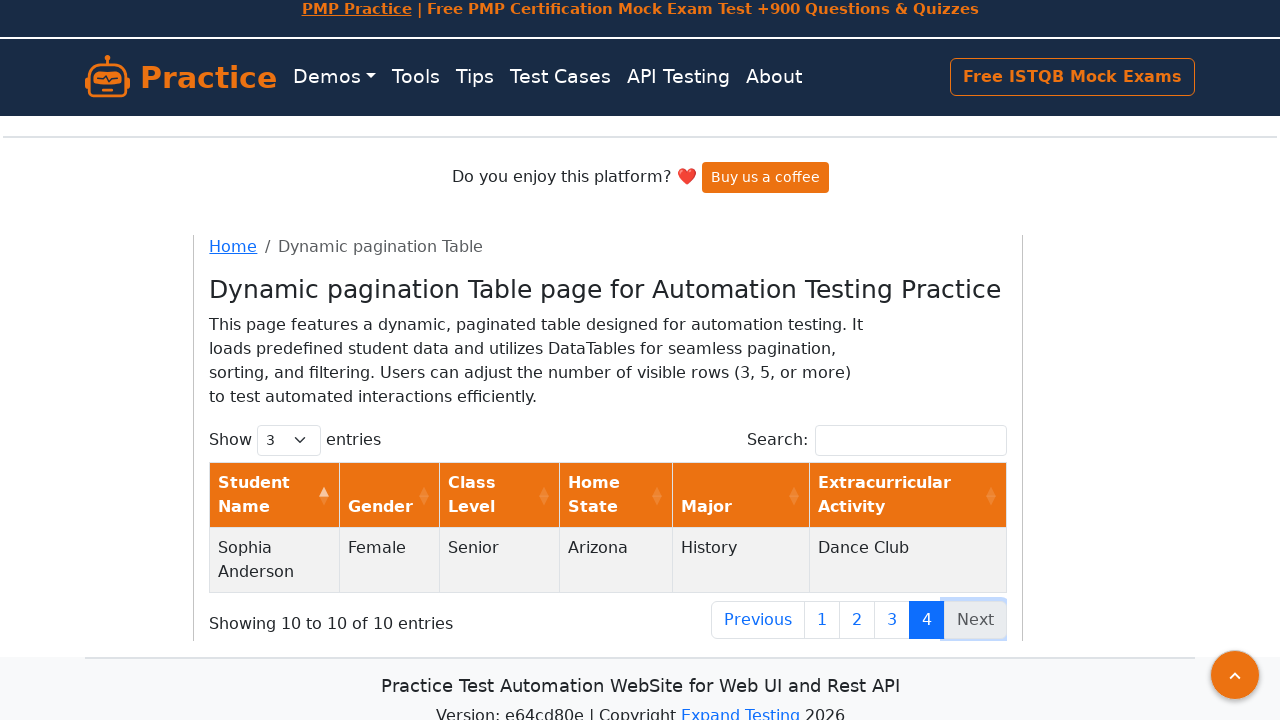

Table rows are visible on current page
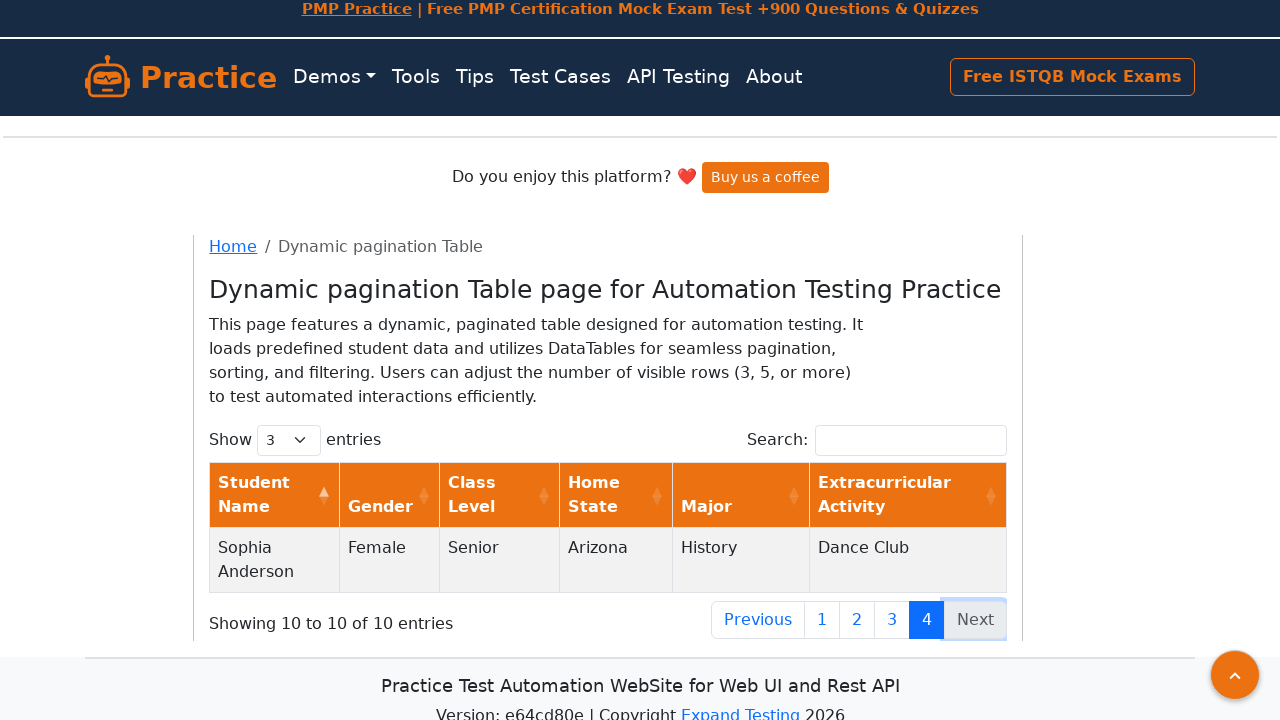

Reached the last page - Next button is disabled
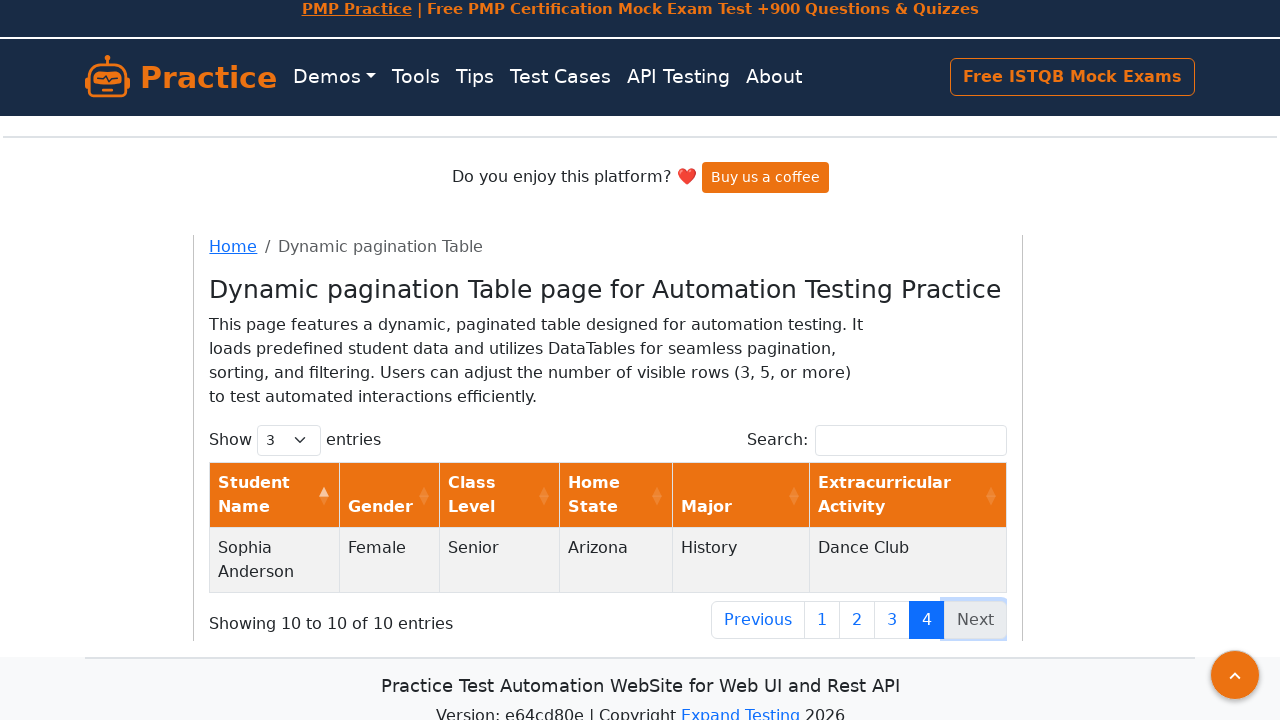

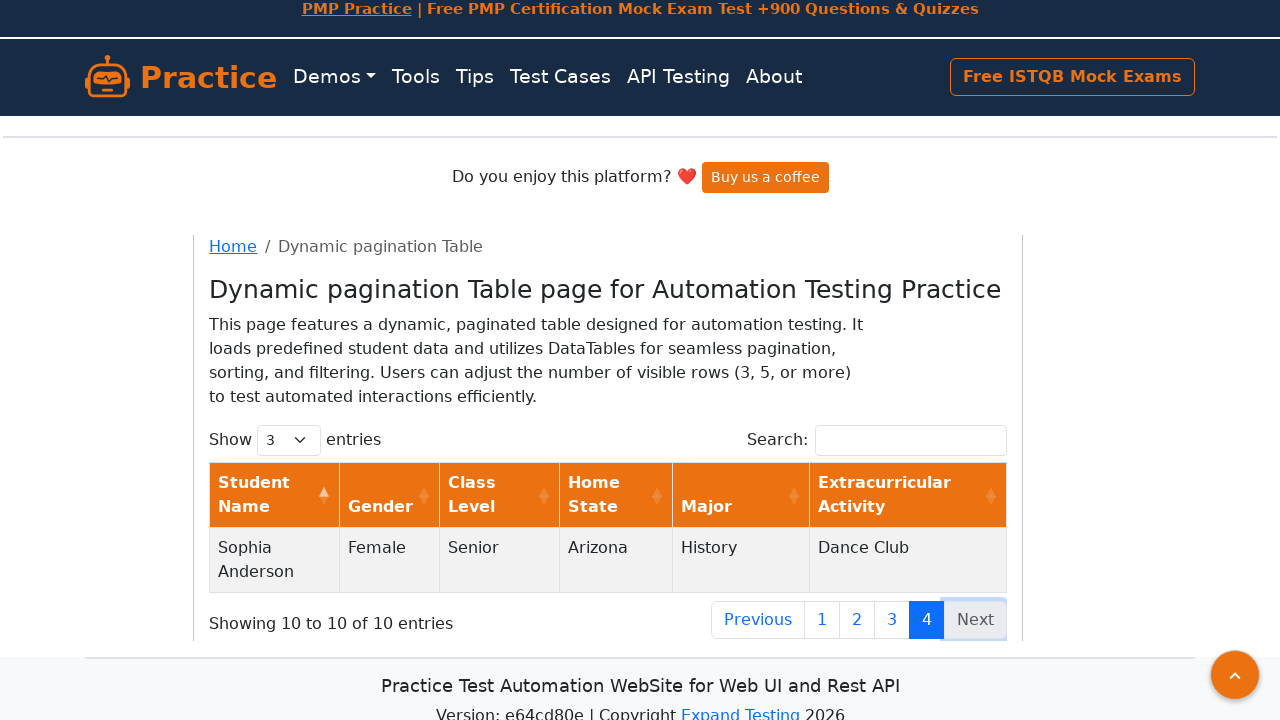